Tests jQuery UI selectable functionality by performing a click-and-drag selection from Item 1 to Item 4

Starting URL: https://jqueryui.com/selectable/

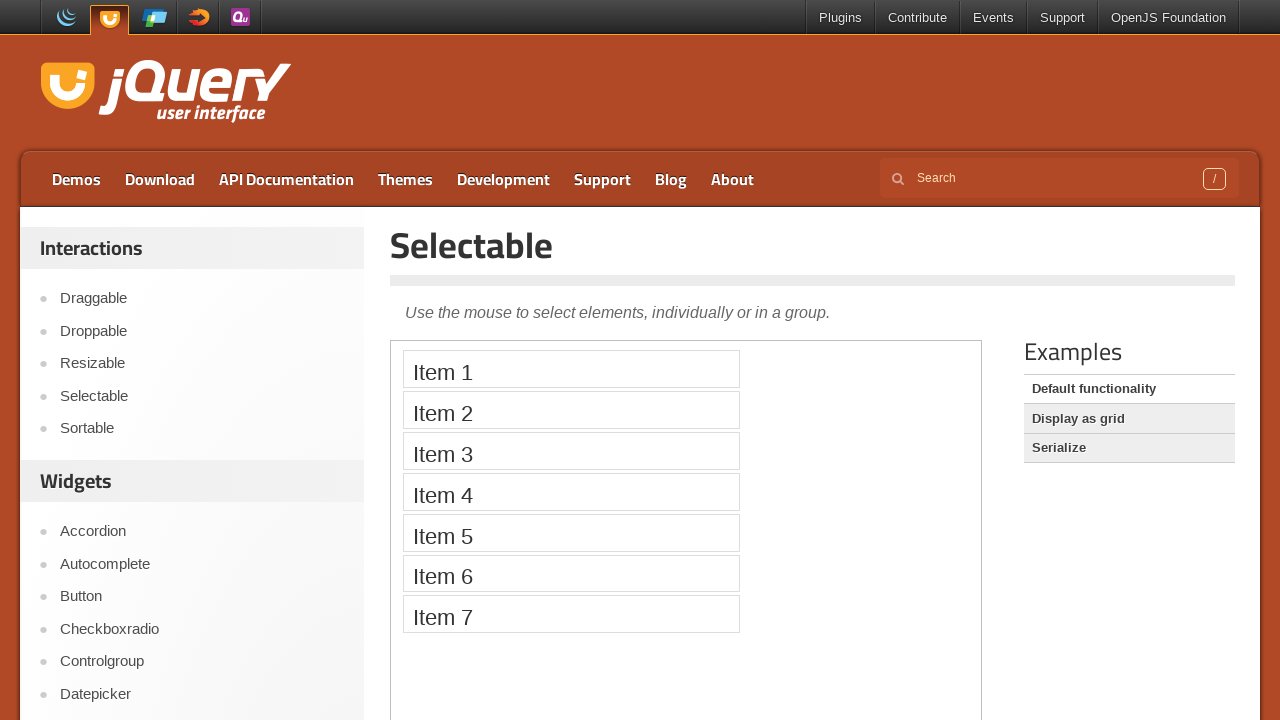

Located the iframe containing the selectable demo
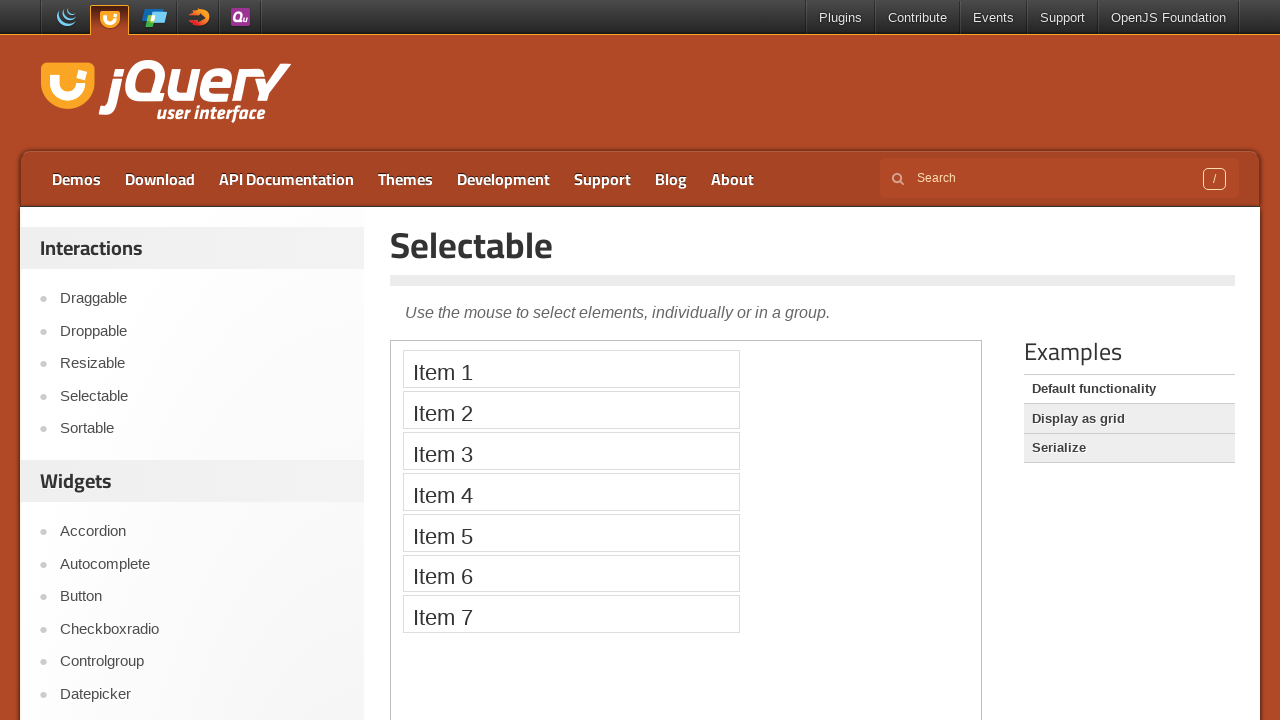

Located Item 1 element
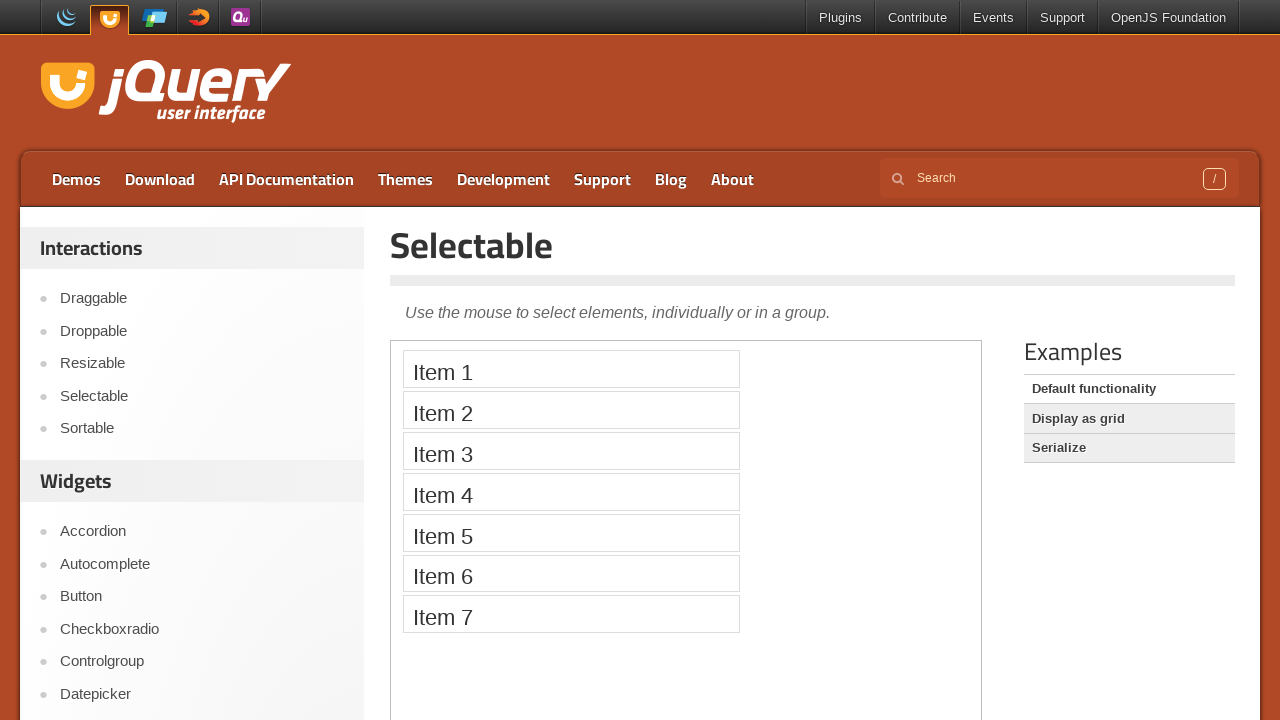

Located Item 4 element
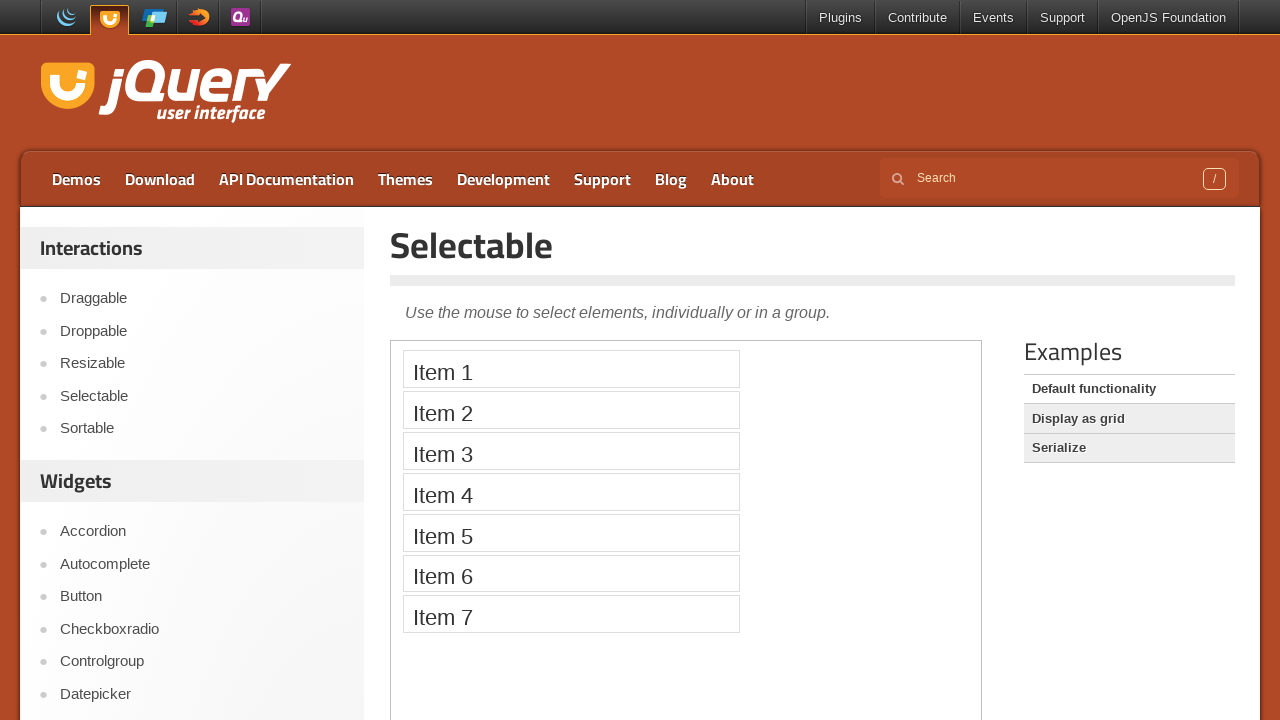

Performed click-and-drag selection from Item 1 to Item 4 at (571, 492)
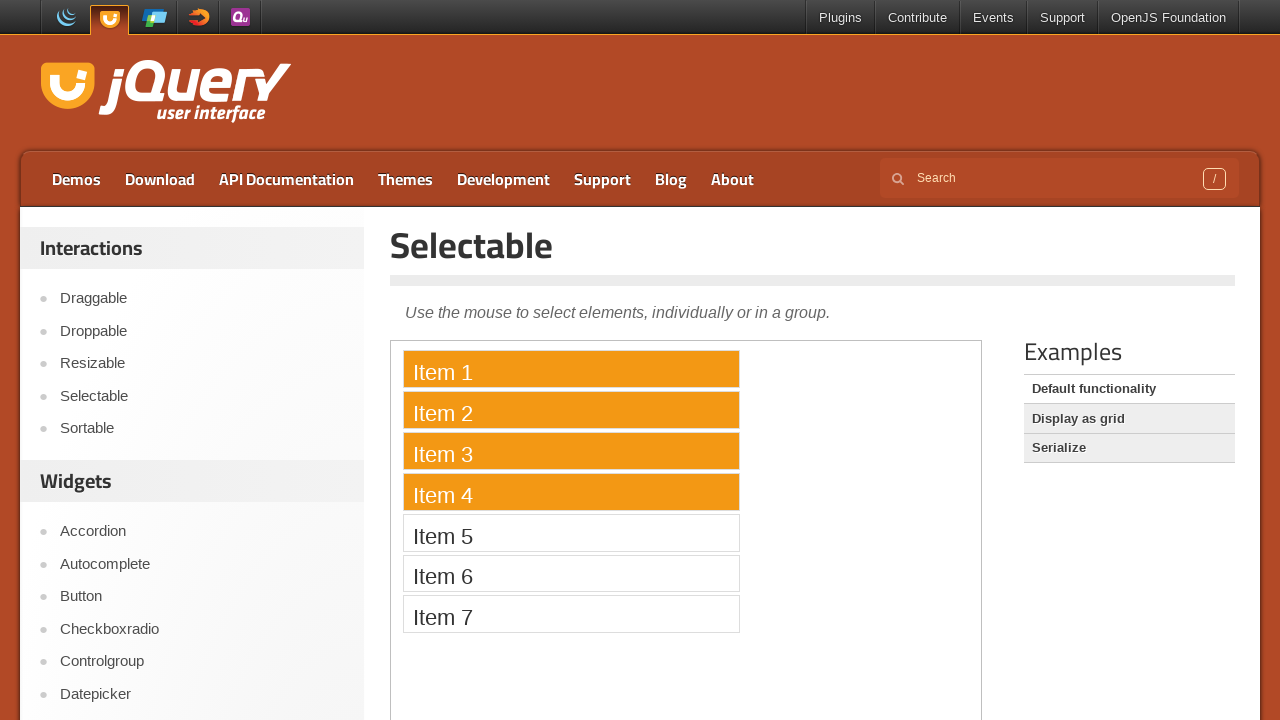

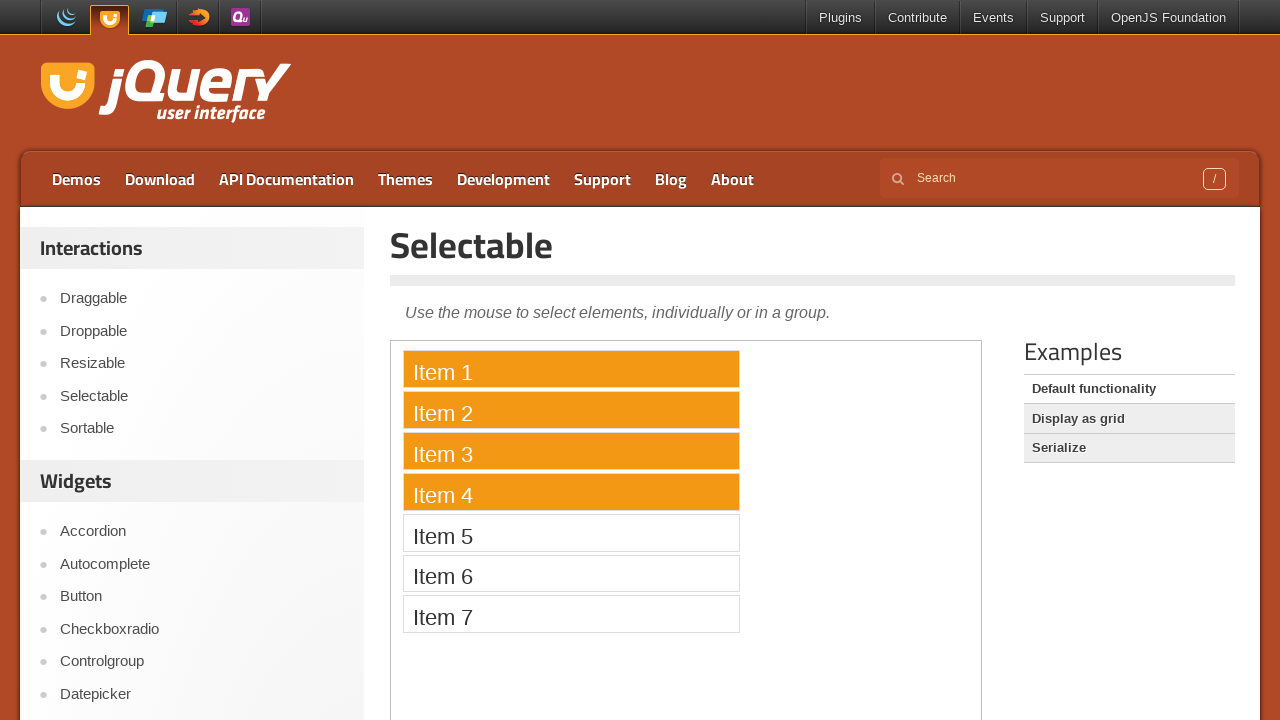